Tests iframe switching functionality and form filling on W3Schools tryit editor by switching to the result iframe and filling first name and last name fields

Starting URL: https://www.w3schools.com/tags/tryit.asp?filename=tryhtml_input_test

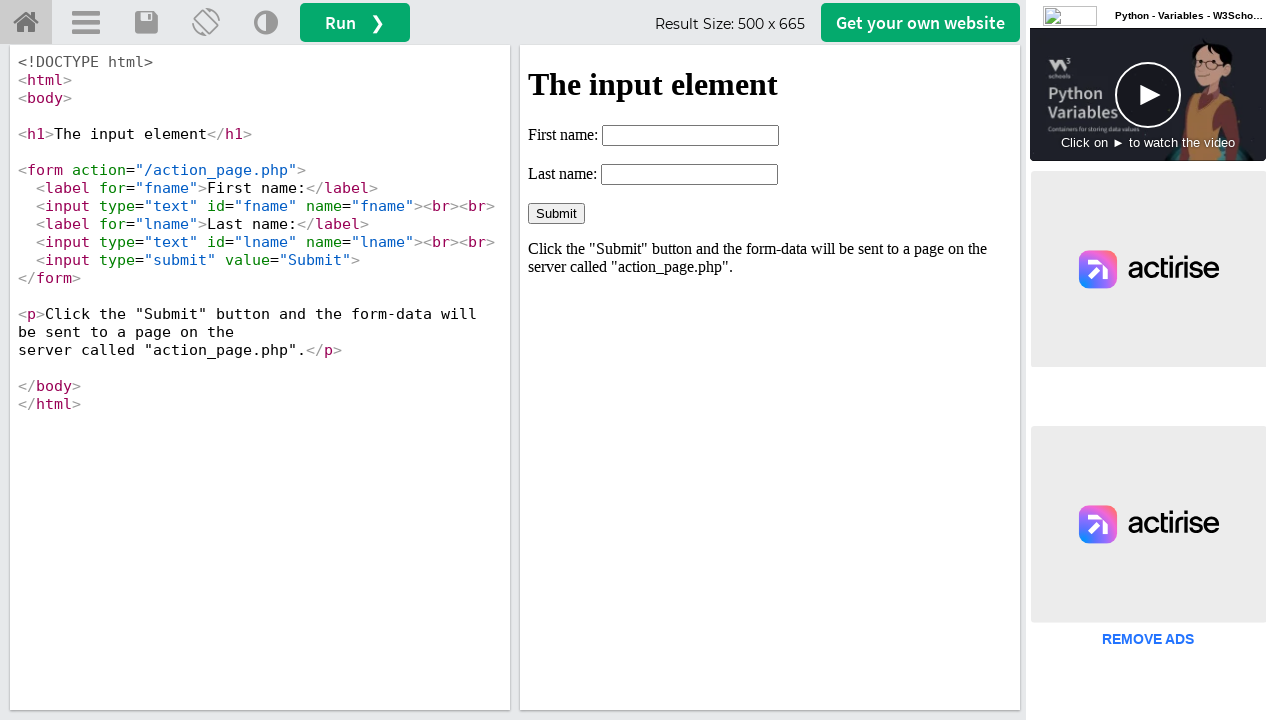

Located the result iframe (#iframeResult)
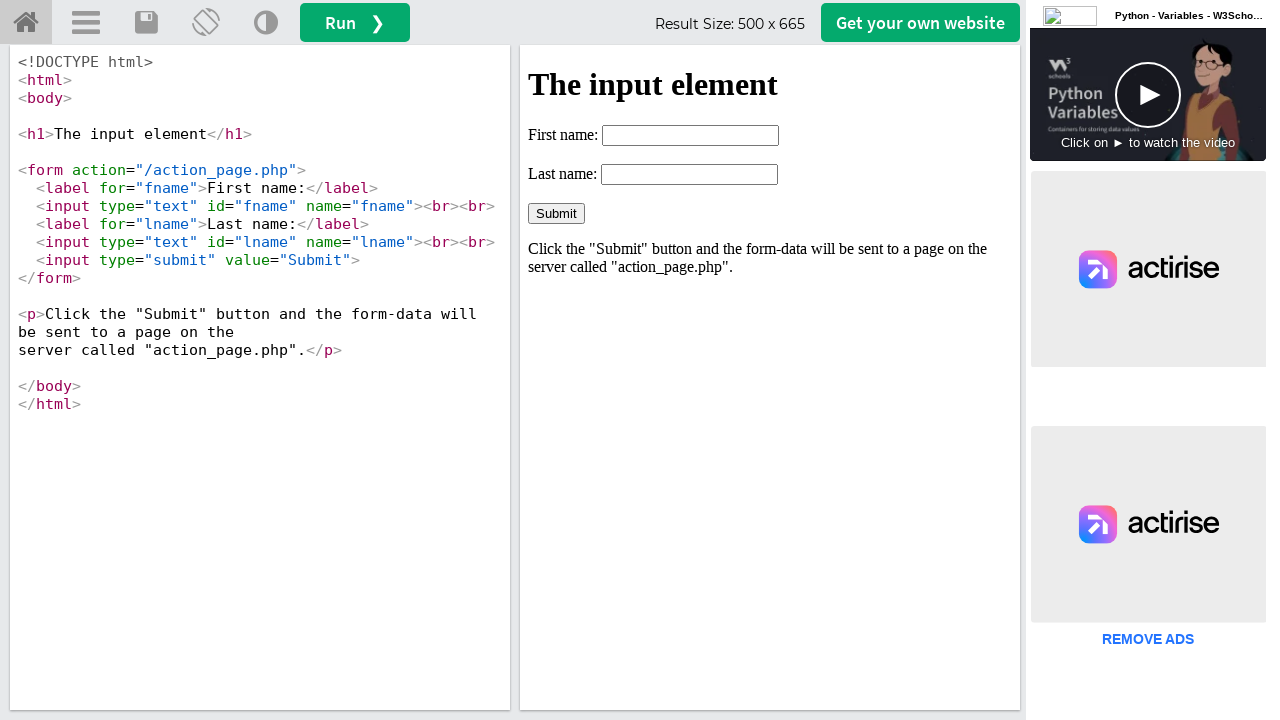

Filled first name field with 'Rajesh' on #iframeResult >> internal:control=enter-frame >> #fname
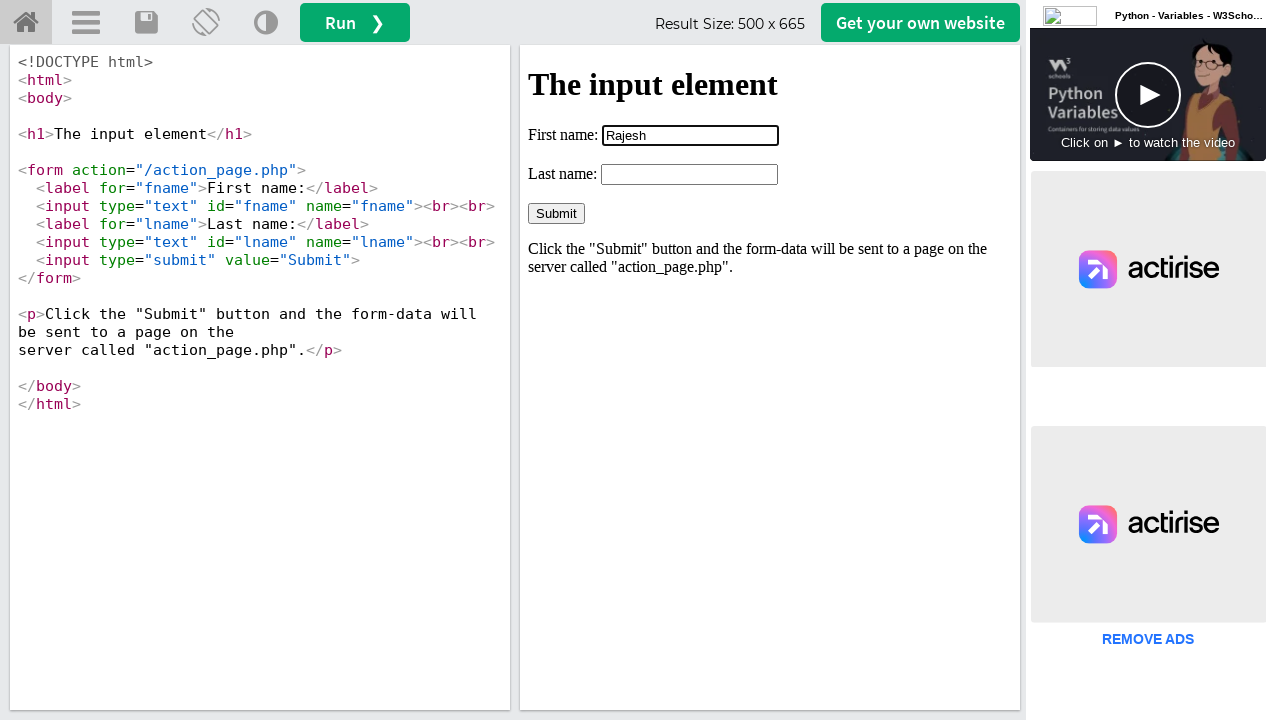

Filled last name field with 'Patil' on #iframeResult >> internal:control=enter-frame >> #lname
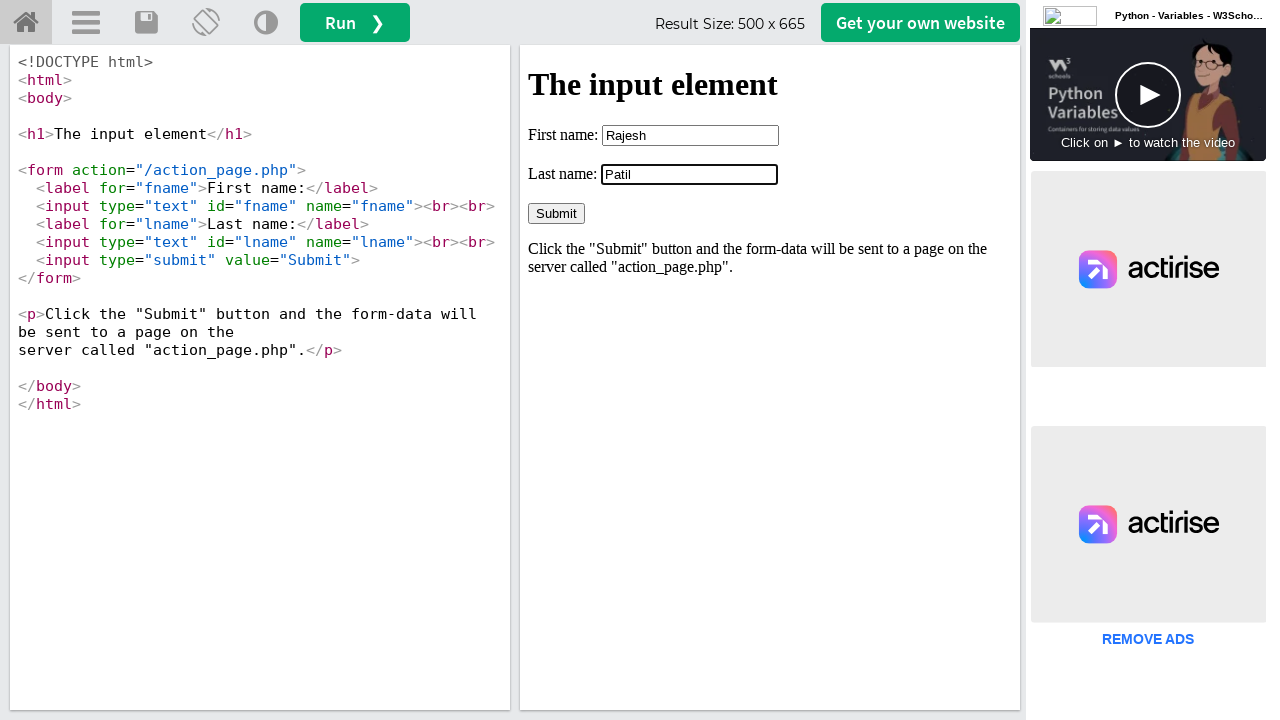

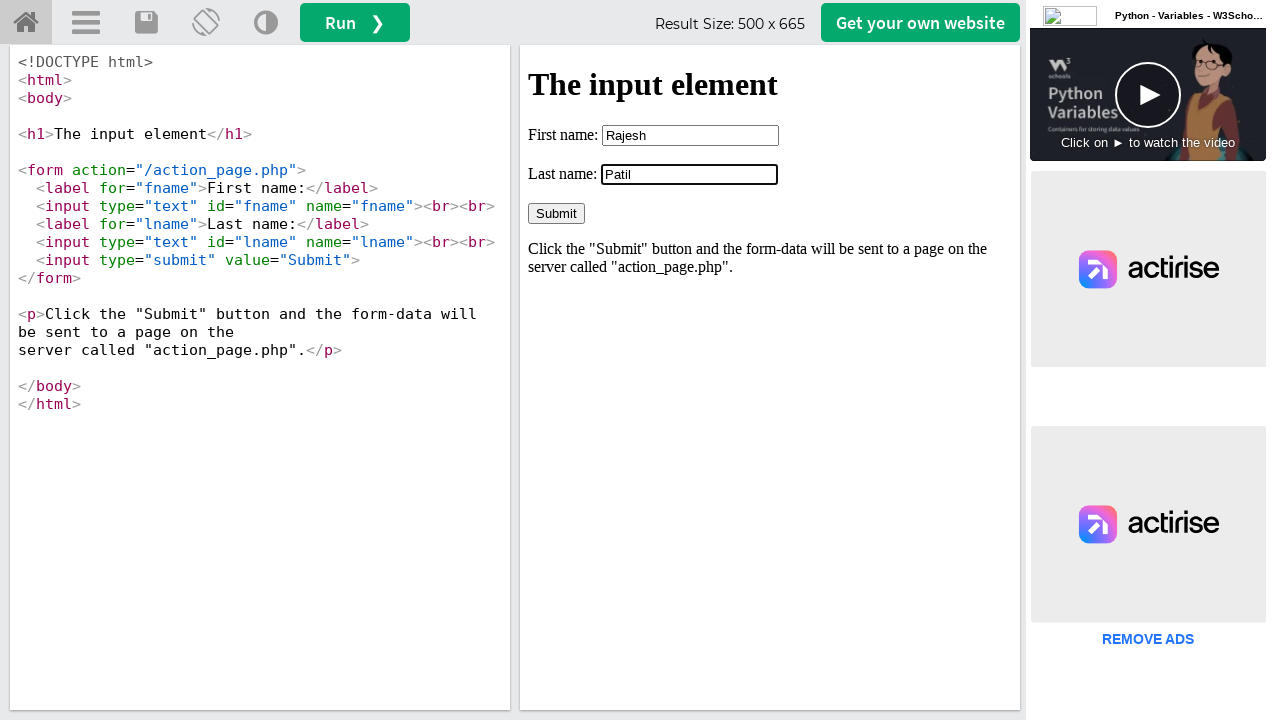